Tests window handling functionality by clicking a button to open a new window, switching to it, and then closing it

Starting URL: https://www.hyrtutorials.com/p/window-handles-practice.html

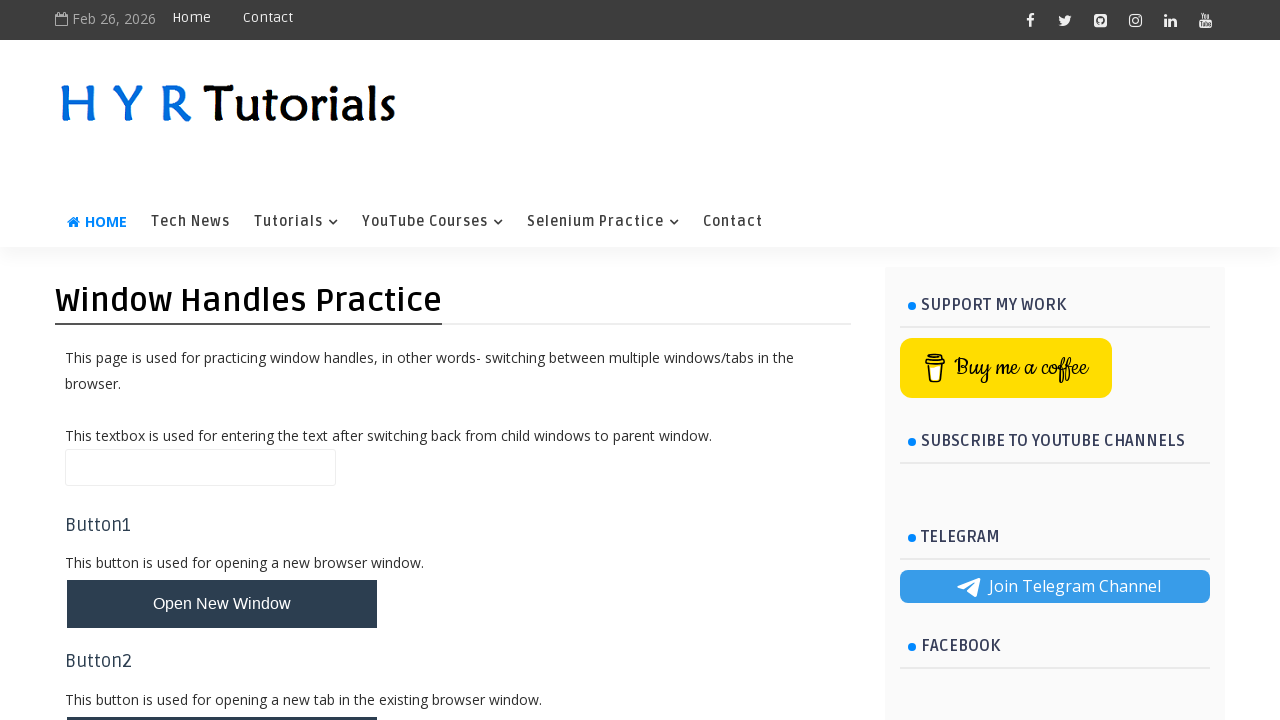

Clicked button to open new window at (222, 604) on button#newWindowBtn
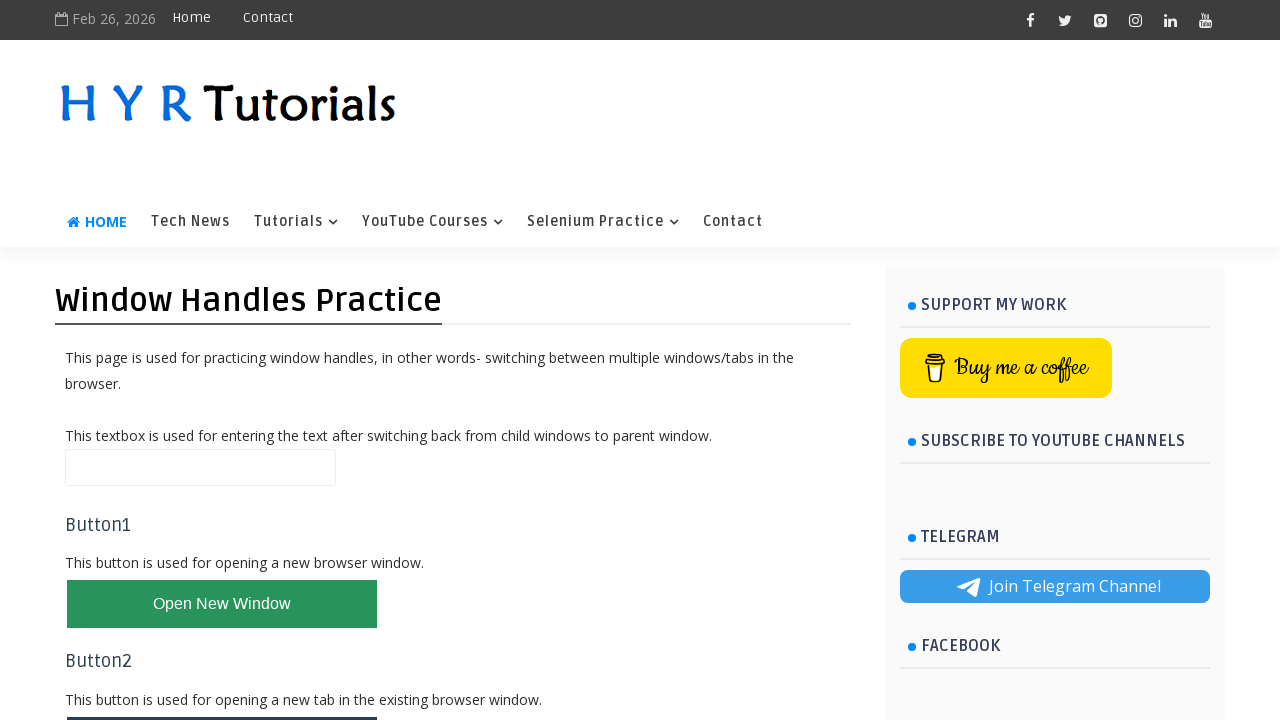

New window opened and captured at (222, 604) on button#newWindowBtn
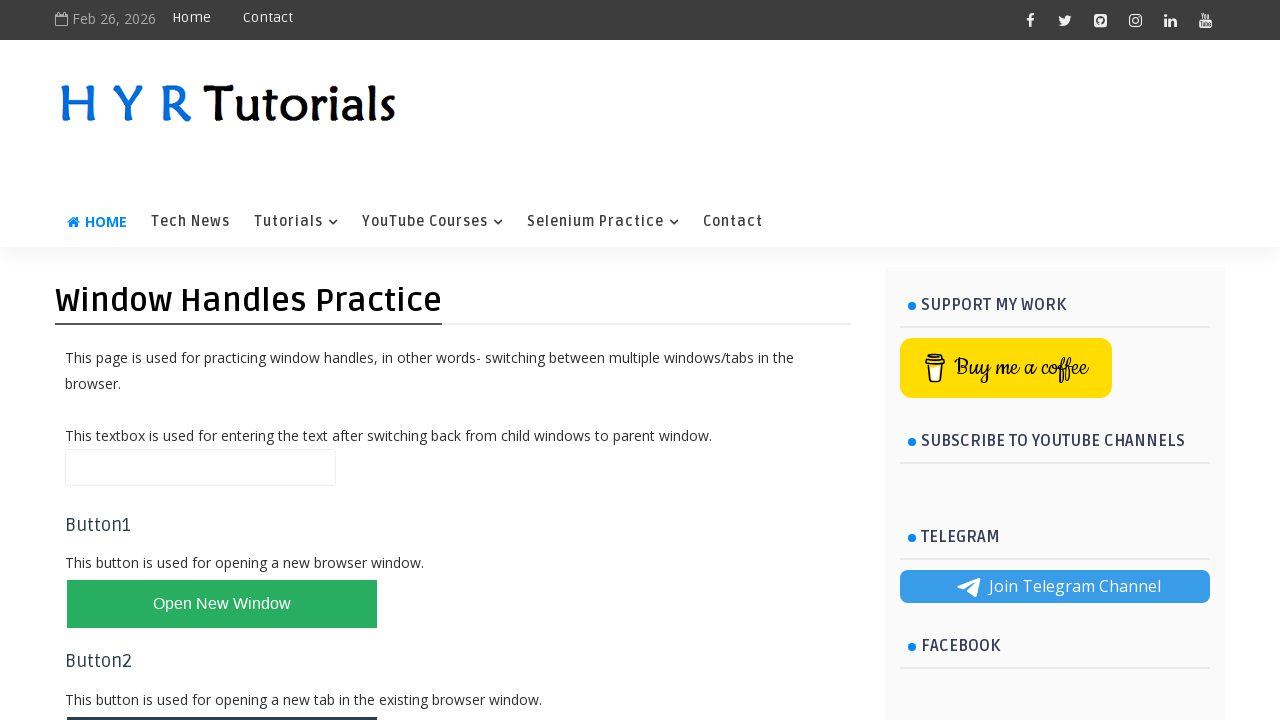

Switched to new window
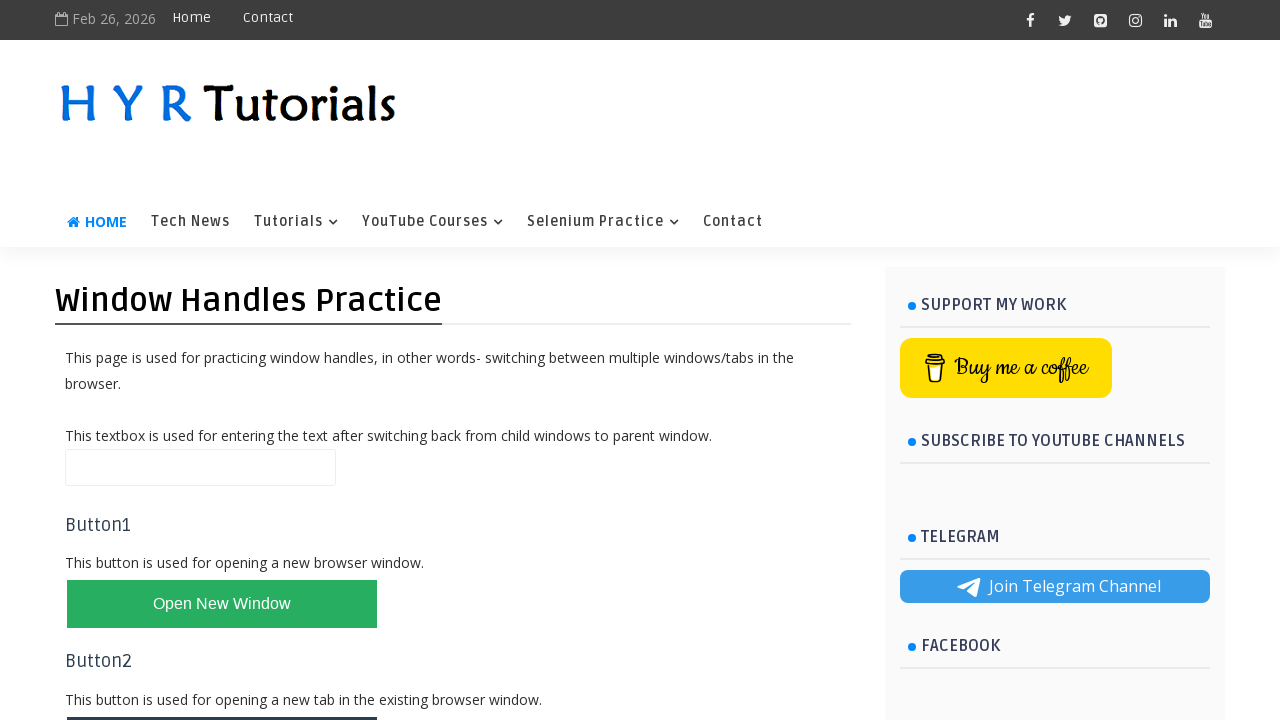

Retrieved new window title: Basic Controls - H Y R Tutorials
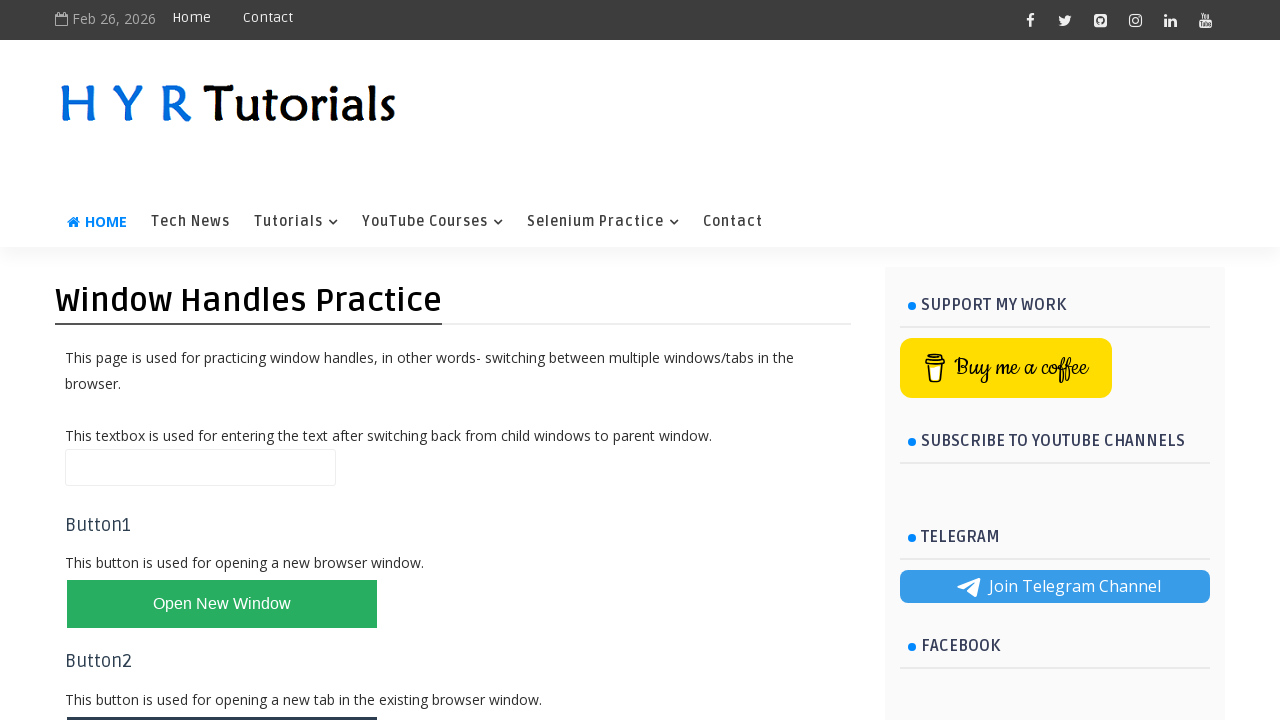

Closed new window
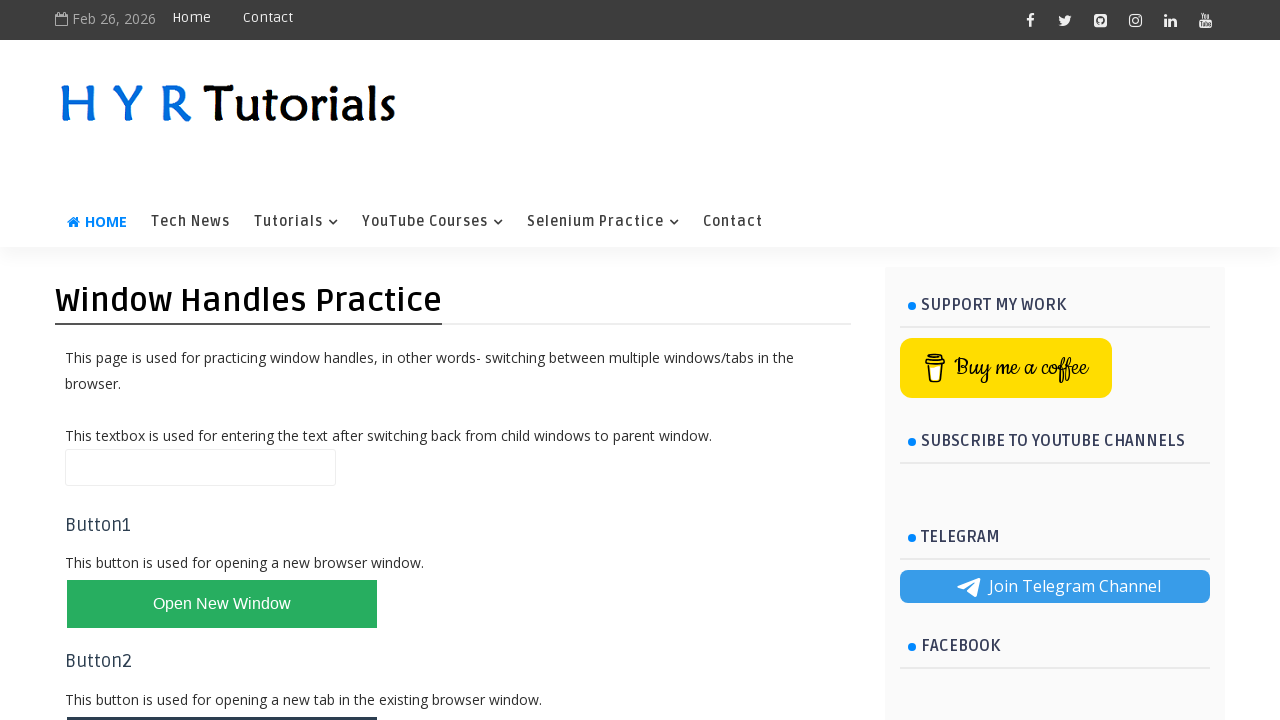

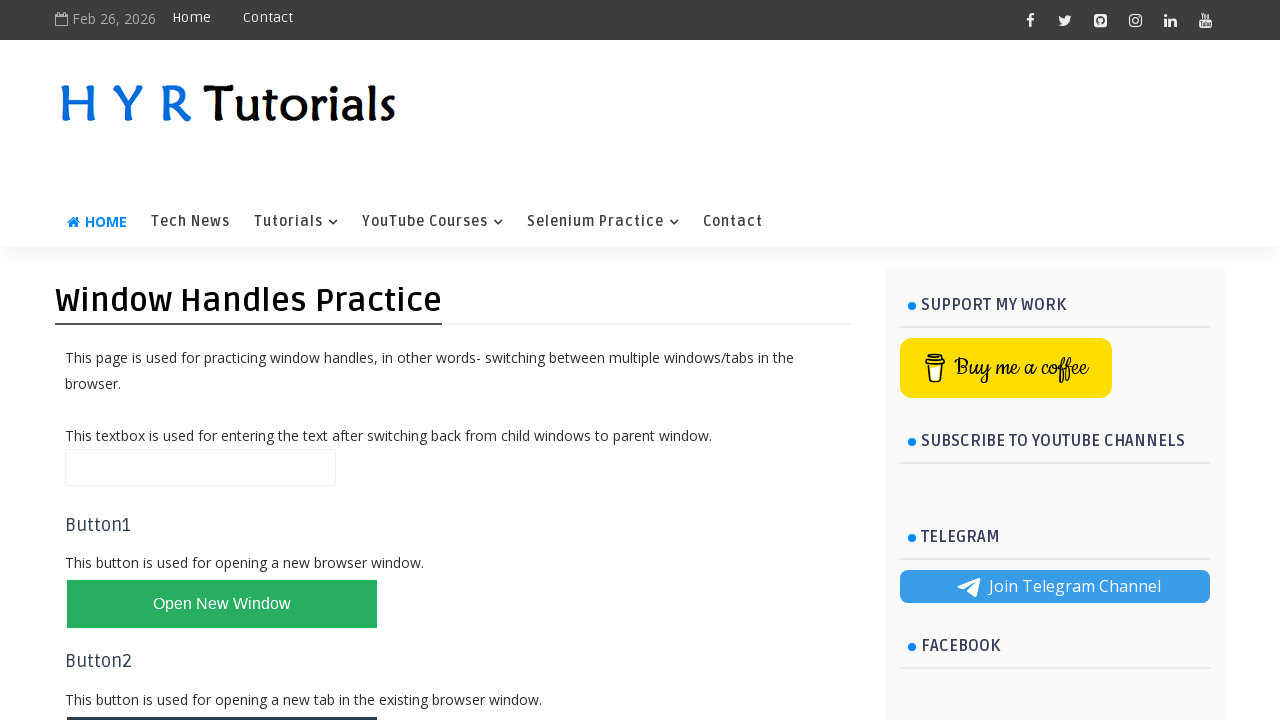